Navigates to playwright.dev, clicks "Get started" link, and verifies the table of contents on the getting started page

Starting URL: https://playwright.dev

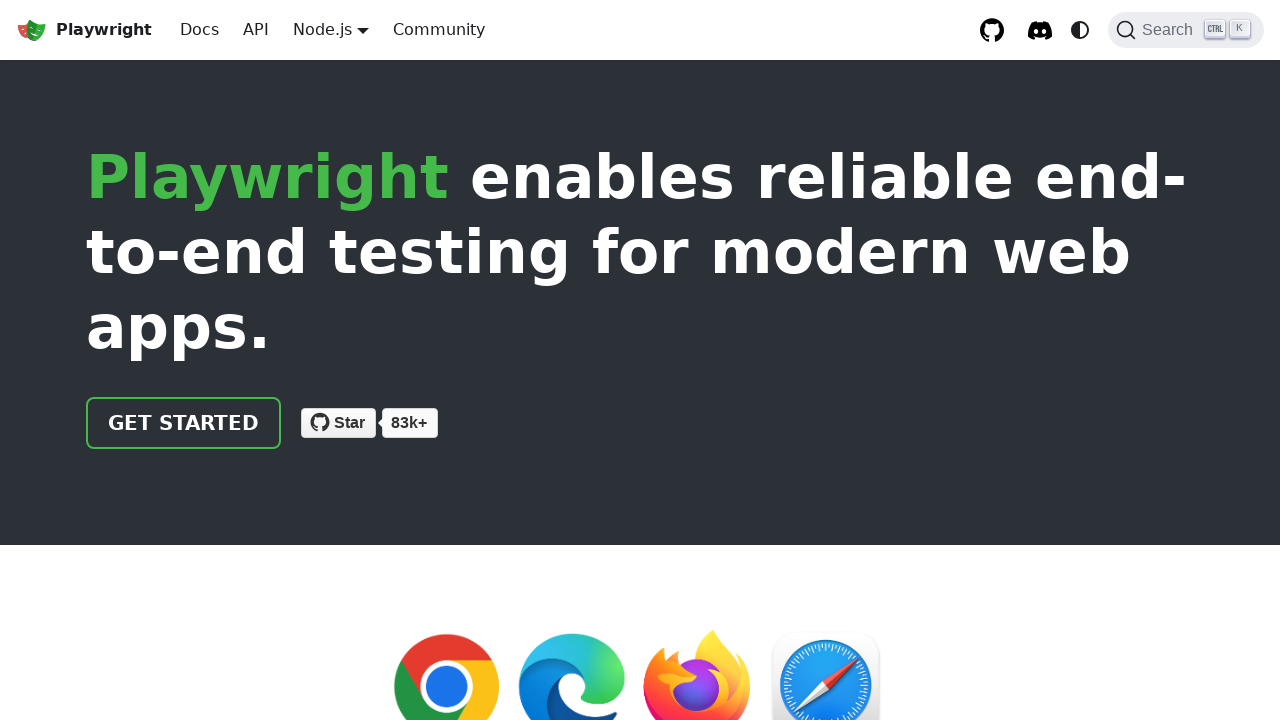

Clicked 'Get started' link at (184, 423) on a >> internal:has-text="Get started"i >> nth=0
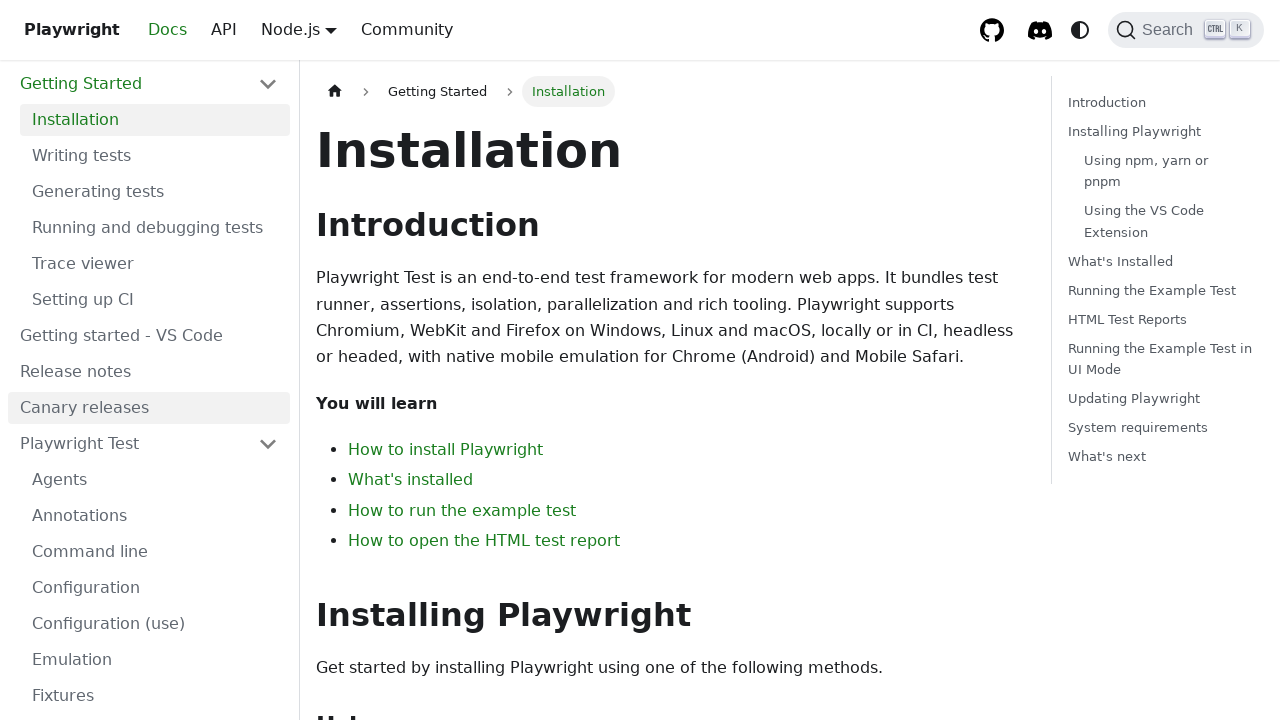

Installation header became visible
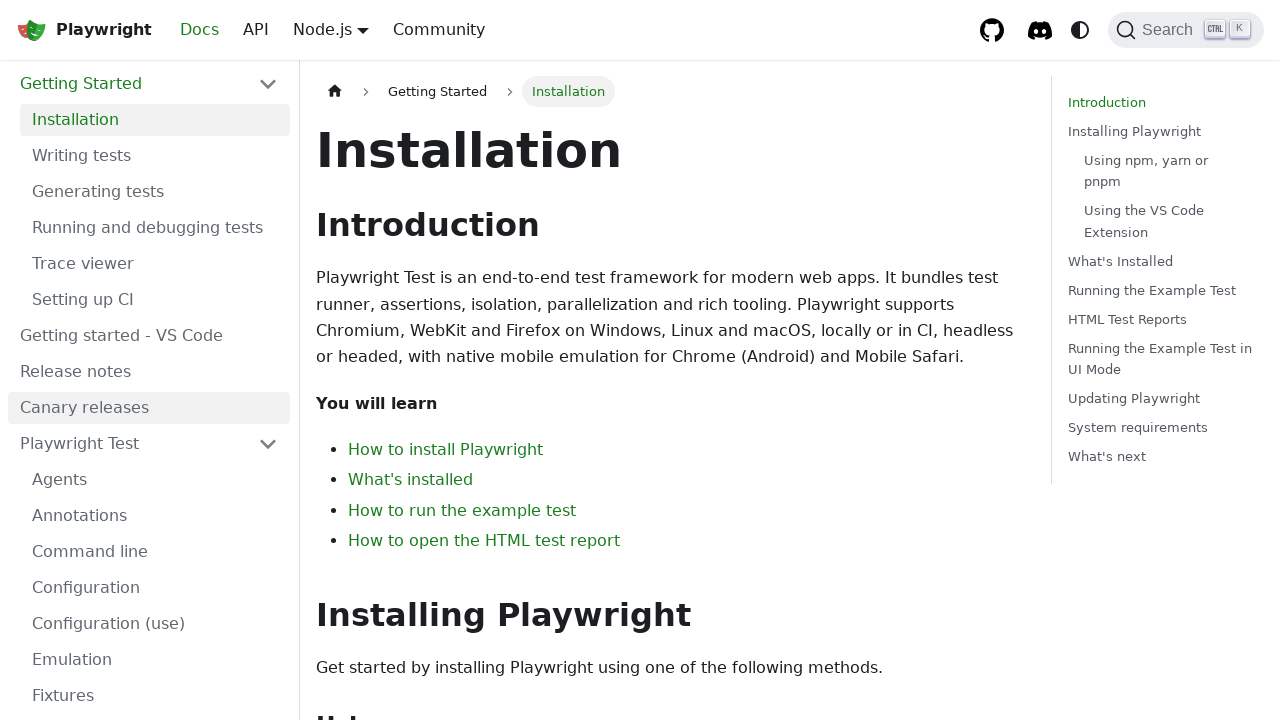

Table of contents verified on getting started page
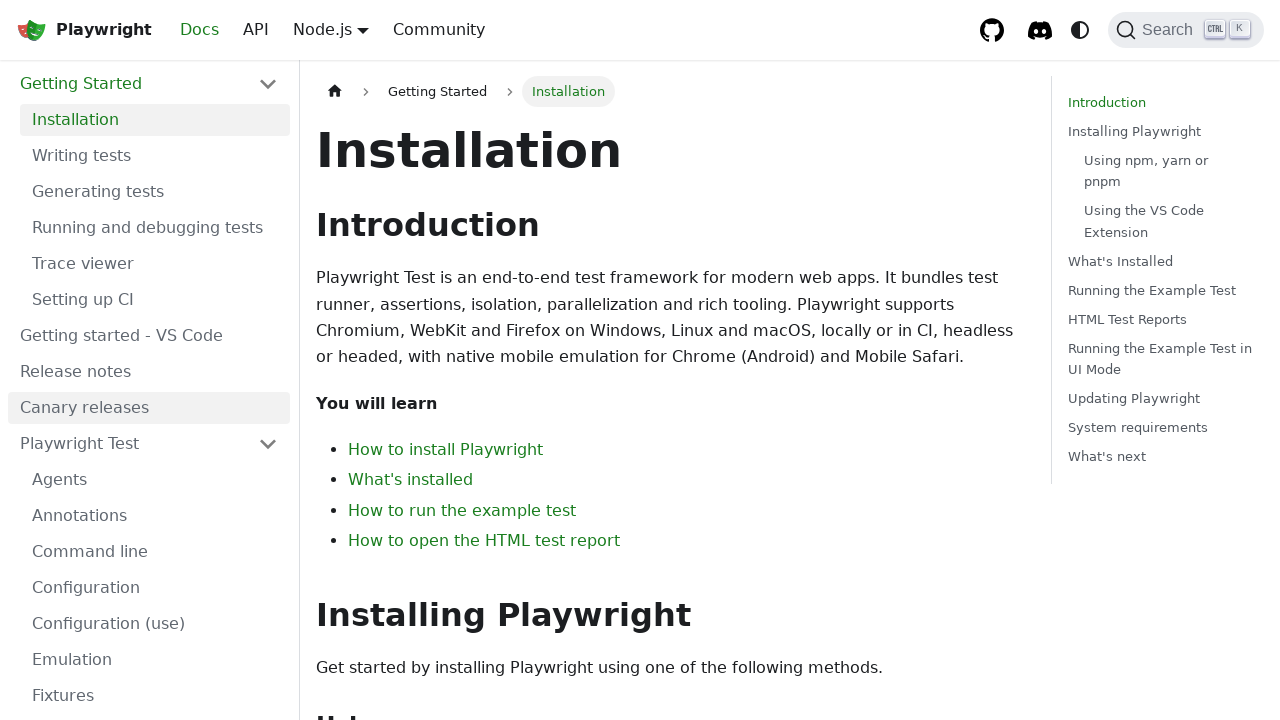

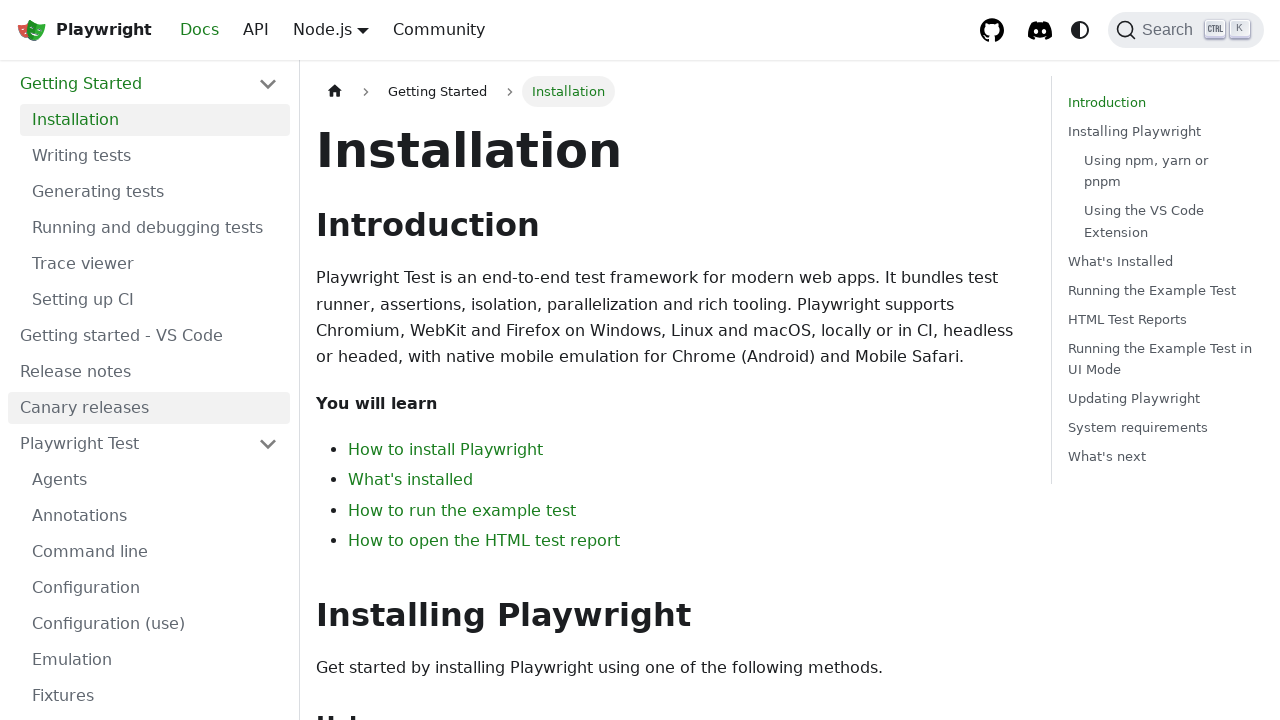